Tests JavaScript prompt dialog by scrolling to the prompt button, clicking it, and accepting the prompt

Starting URL: https://demoqa.com/alerts

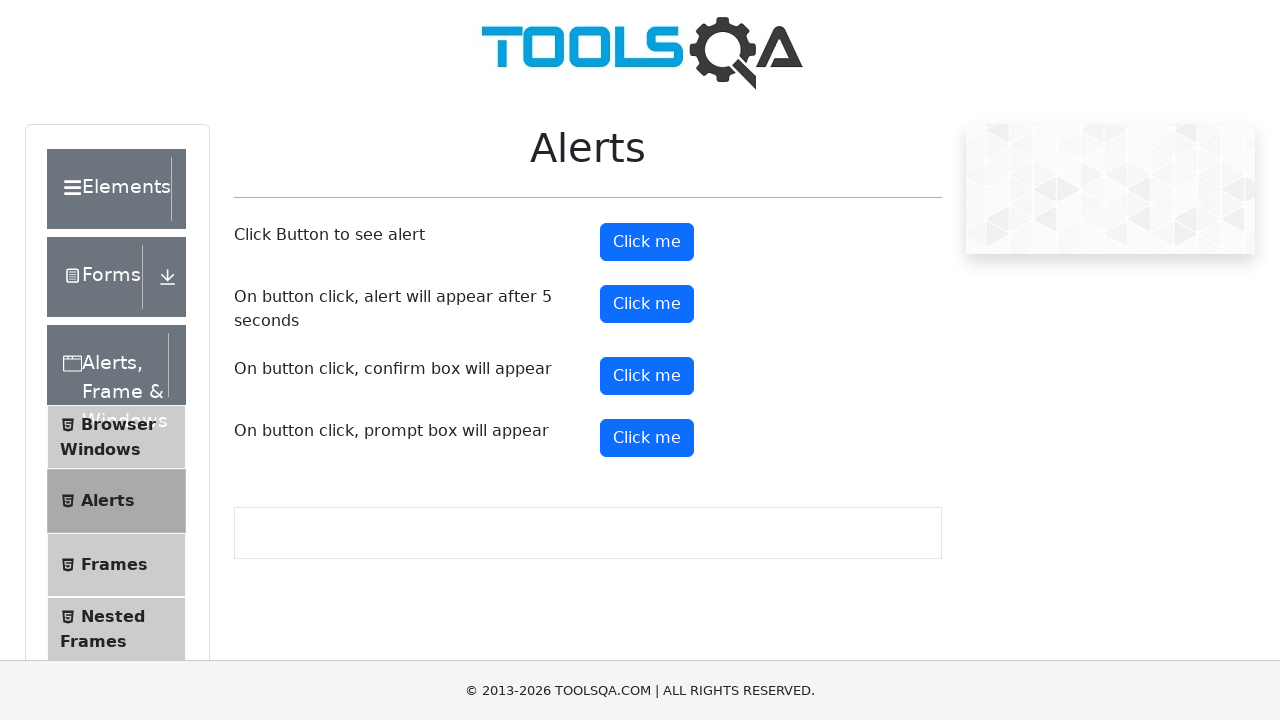

Set up dialog handler to accept prompt dialogs
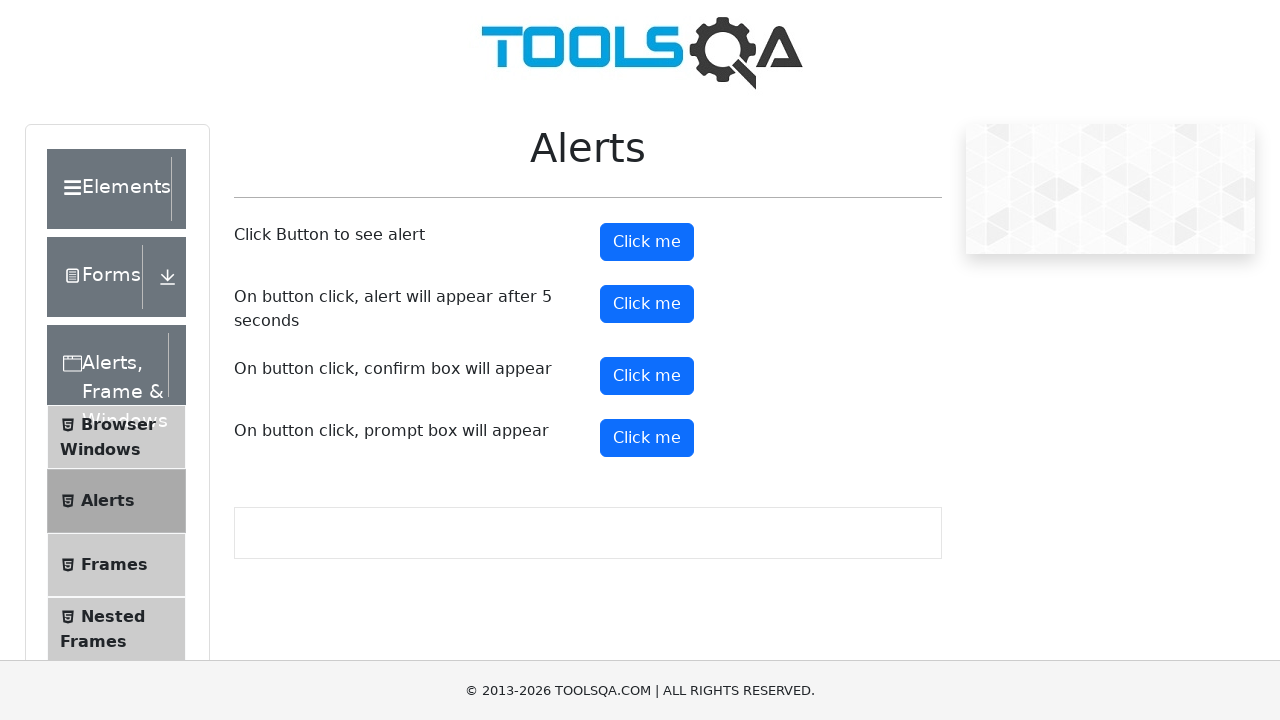

Scrolled to the prompt button
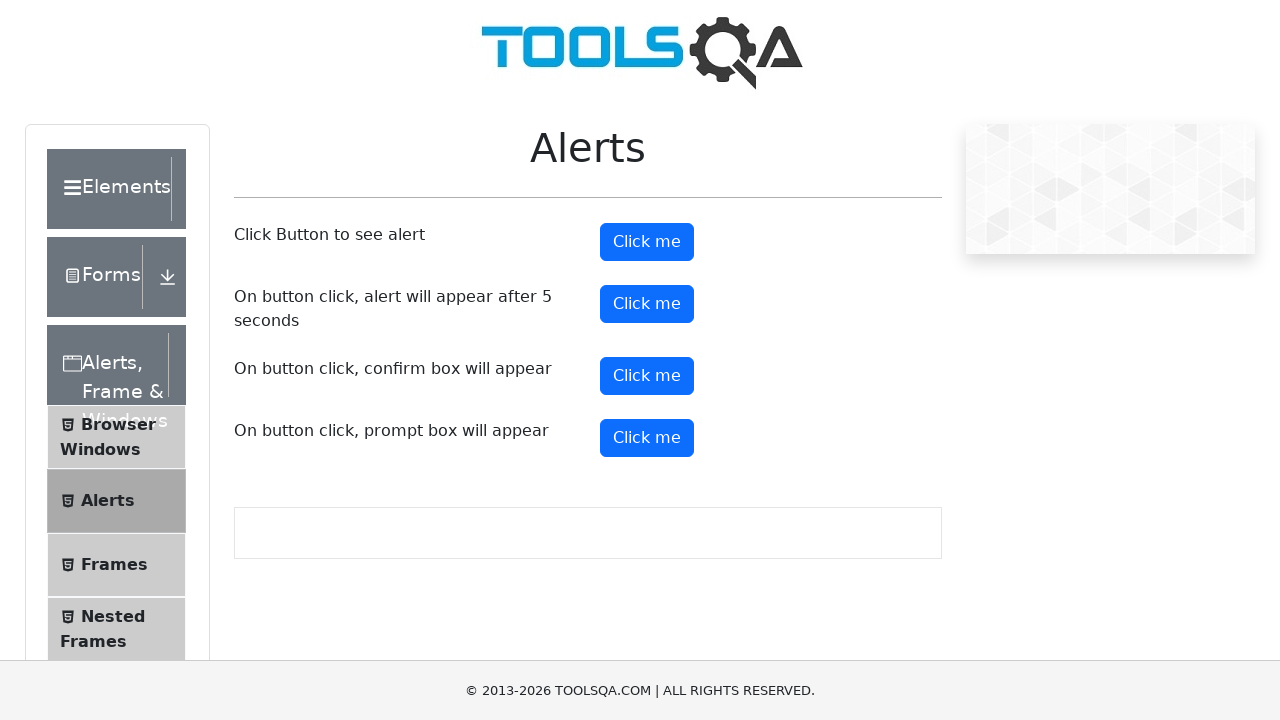

Clicked the prompt button at (647, 438) on #promtButton
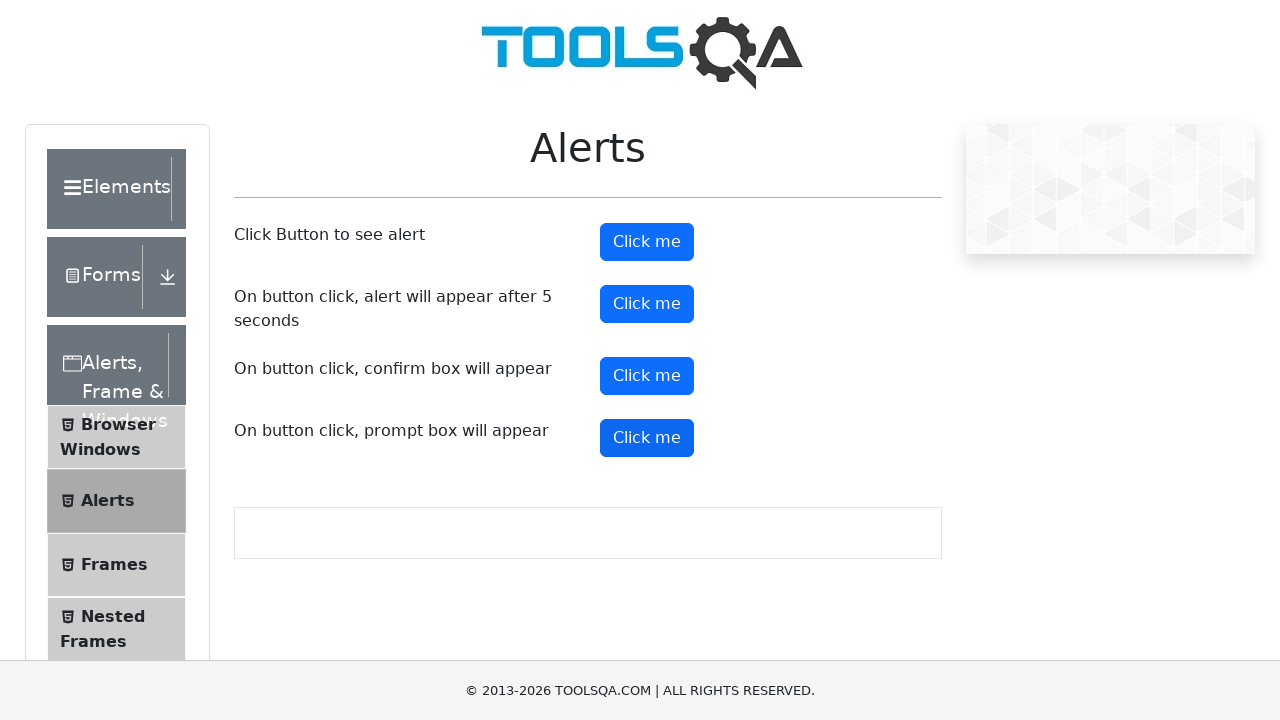

Waited for prompt dialog to be handled and accepted
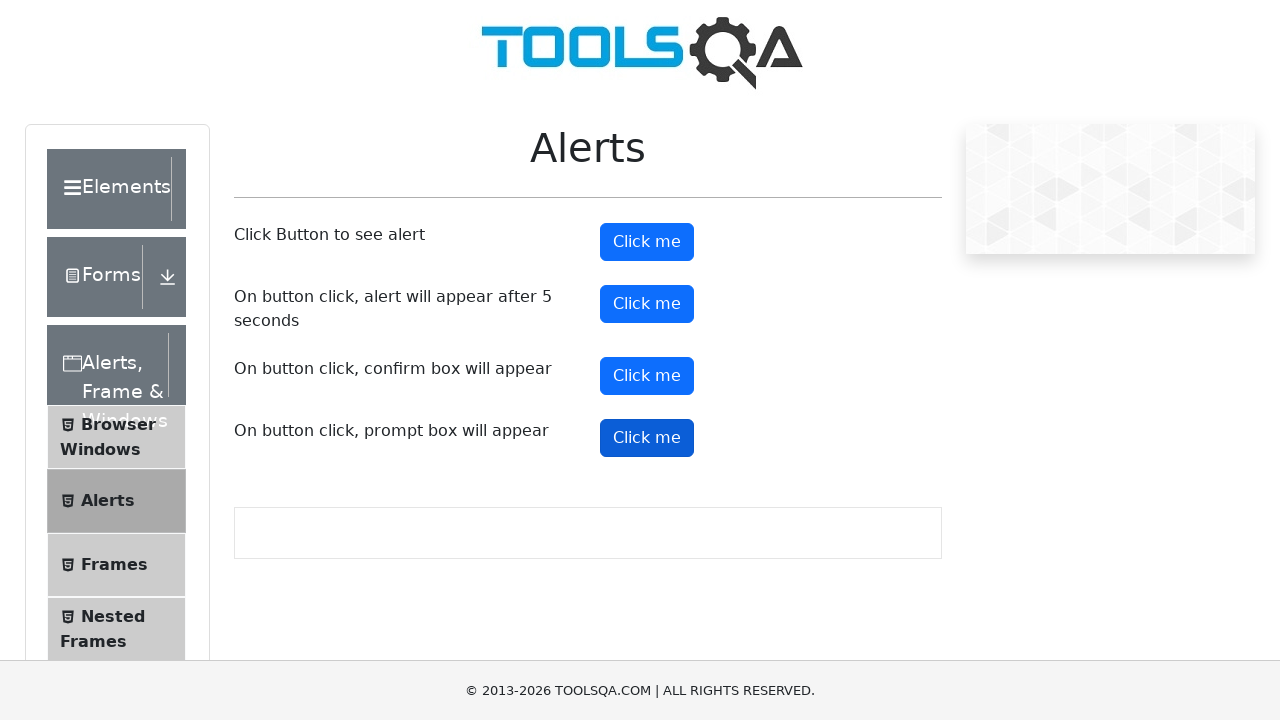

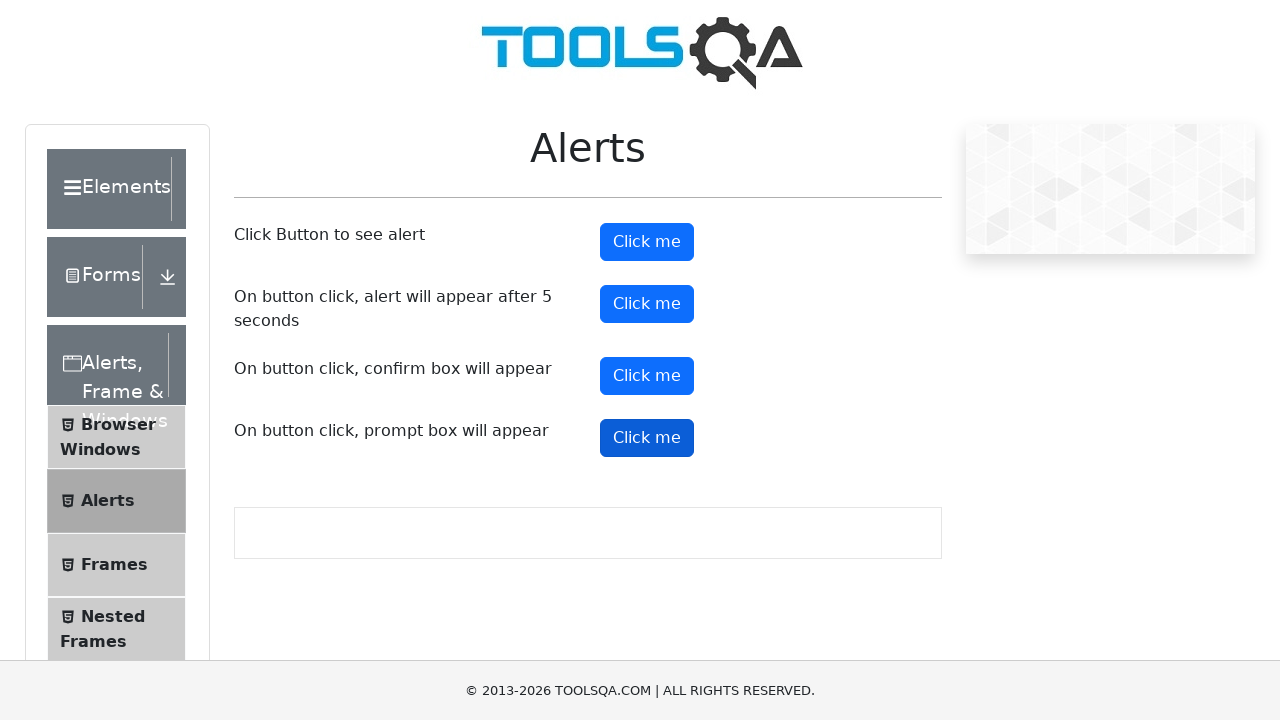